Tests that ID fields only accept numeric input by entering integer and decimal values

Starting URL: https://danieljairton.github.io/Projetos%20SENAI/Almoxarifado/Almoxarifado-main/index.html

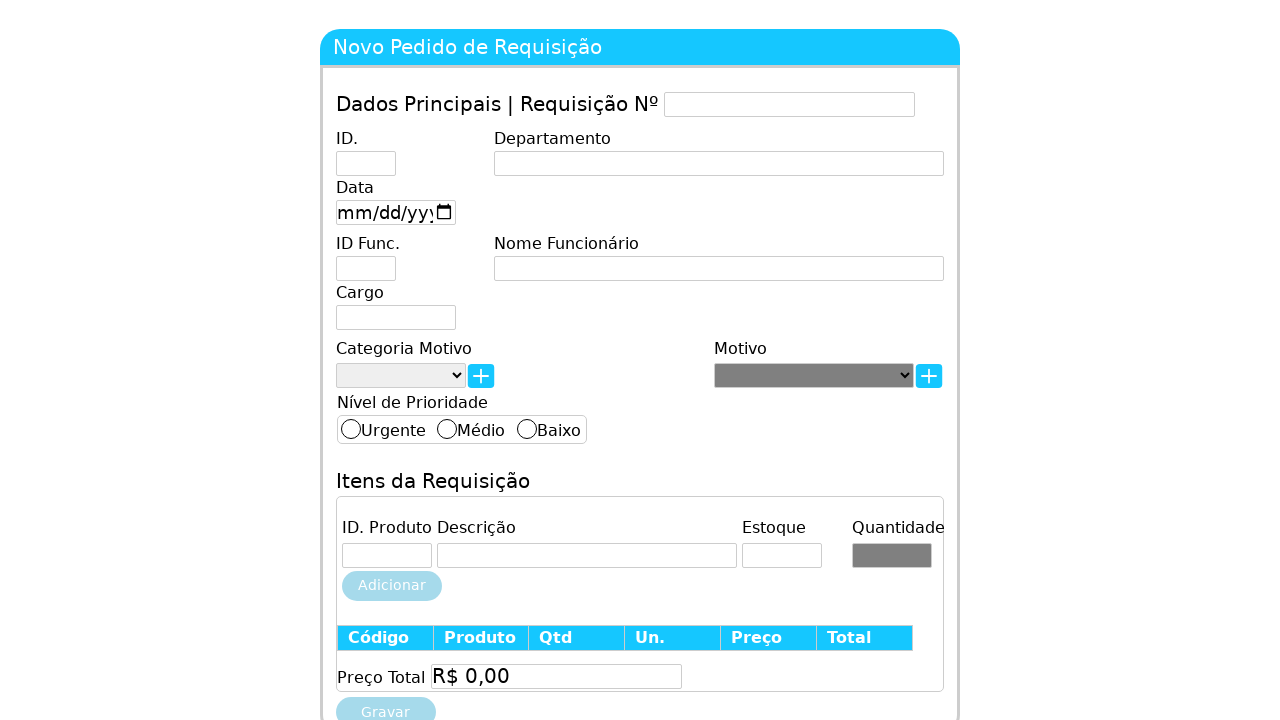

Waited for page to load (1000ms timeout)
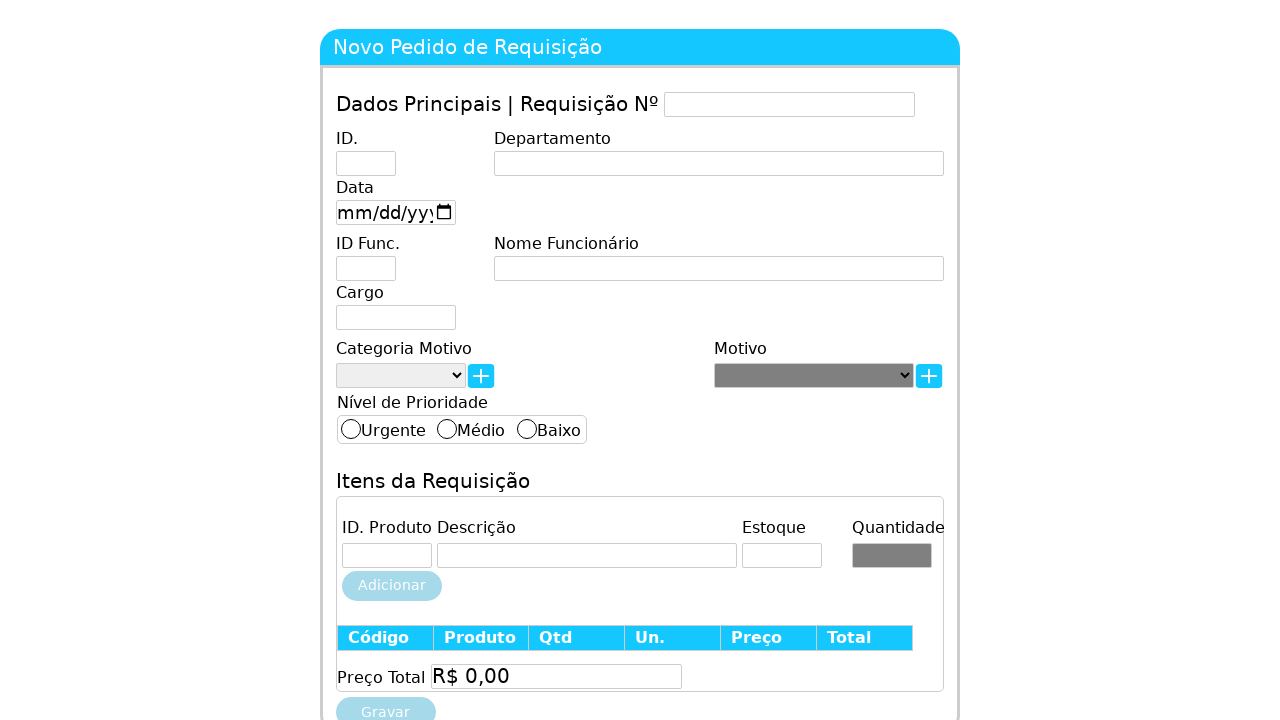

Clicked on ID Department field at (366, 163) on #idDepartamento
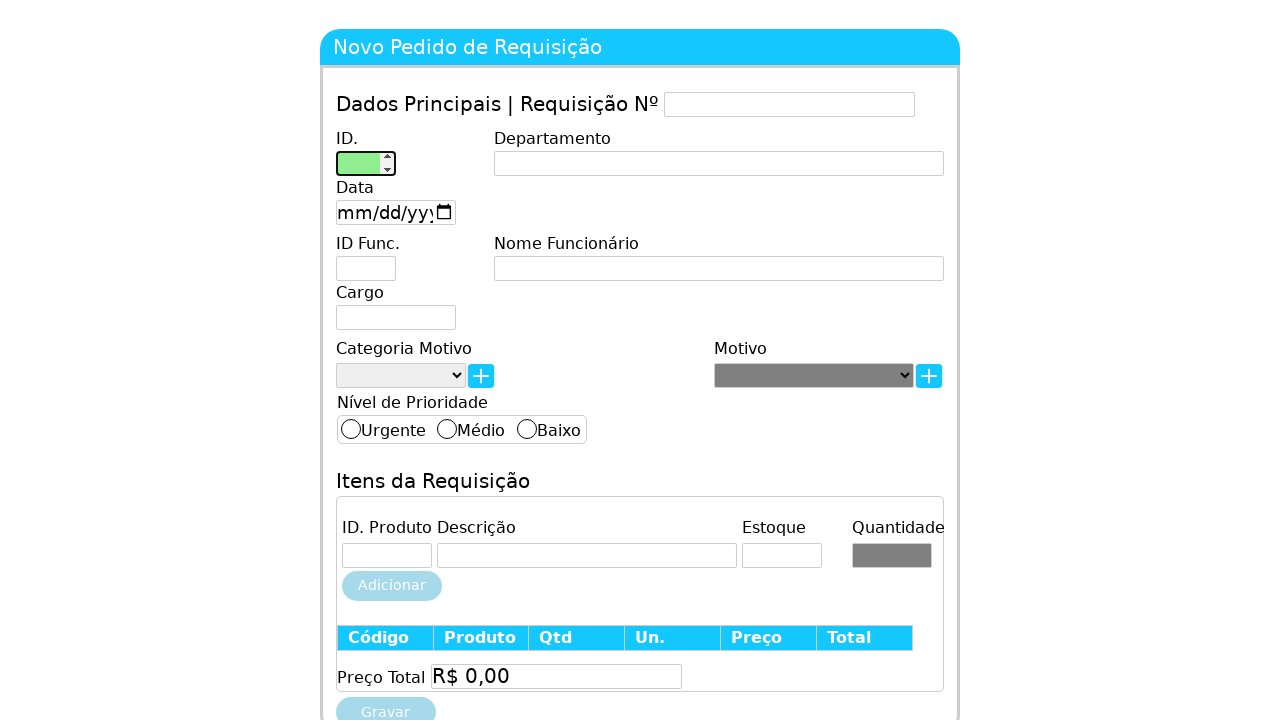

Entered integer value '1' in ID Department field on #idDepartamento
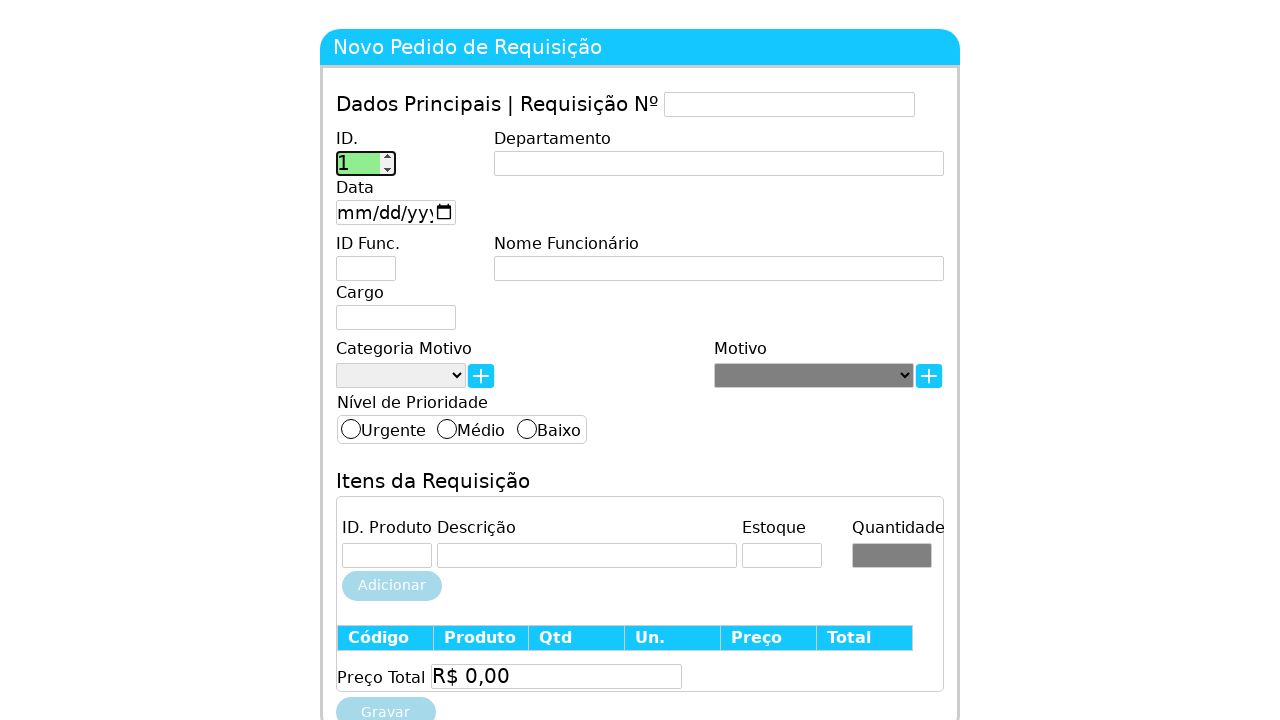

Cleared ID Department field on #idDepartamento
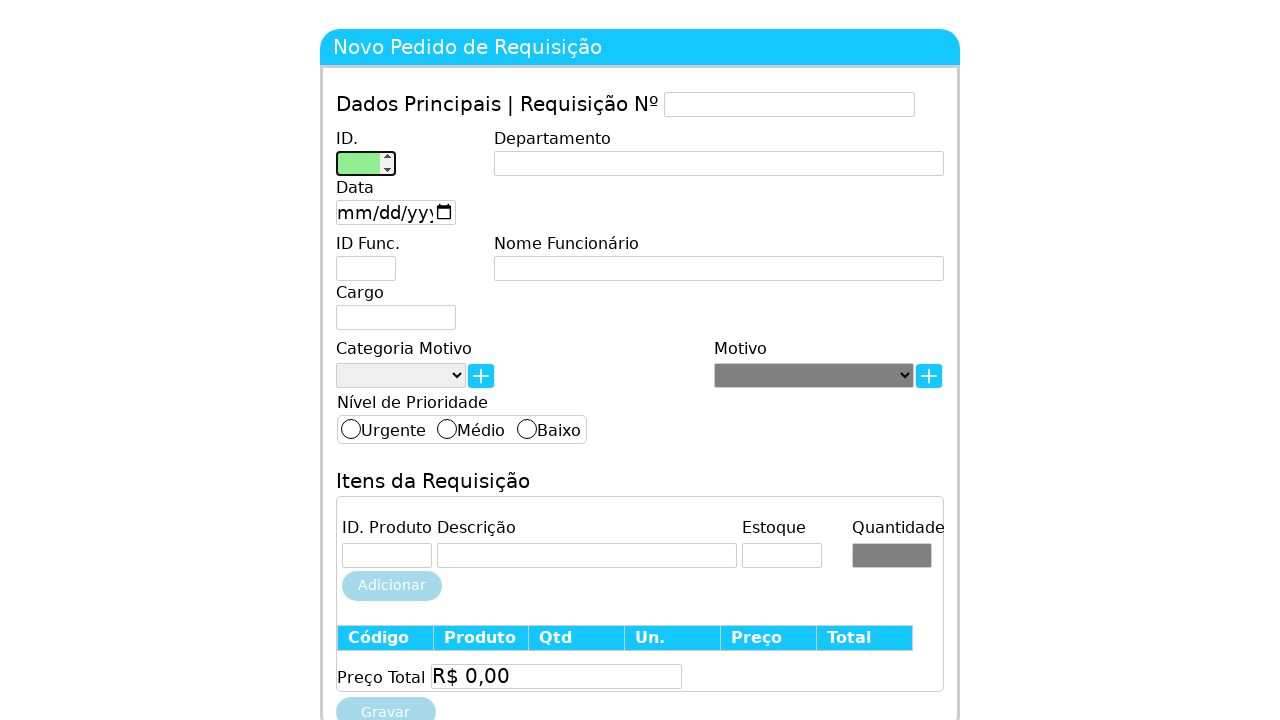

Clicked on main fields line 1 container at (640, 176) on .camposPrincipaisLinha1
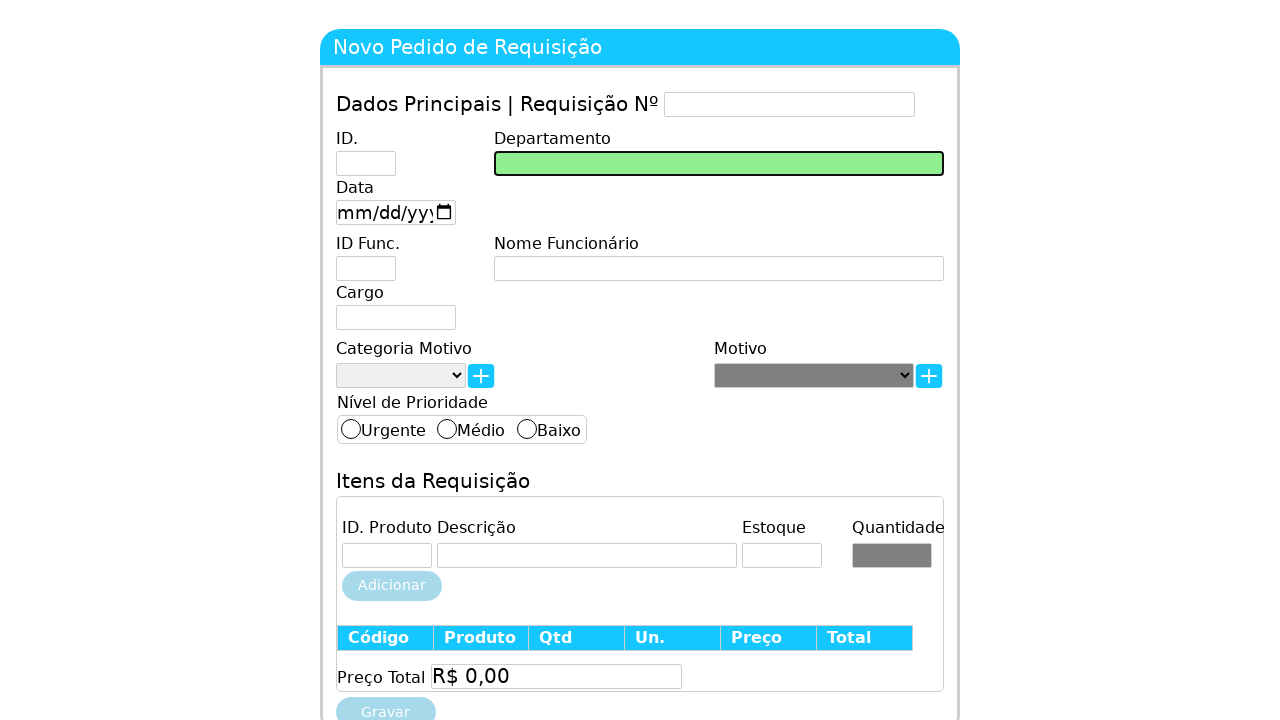

Clicked on ID Department field (1st of 5 clicks) at (366, 163) on #idDepartamento
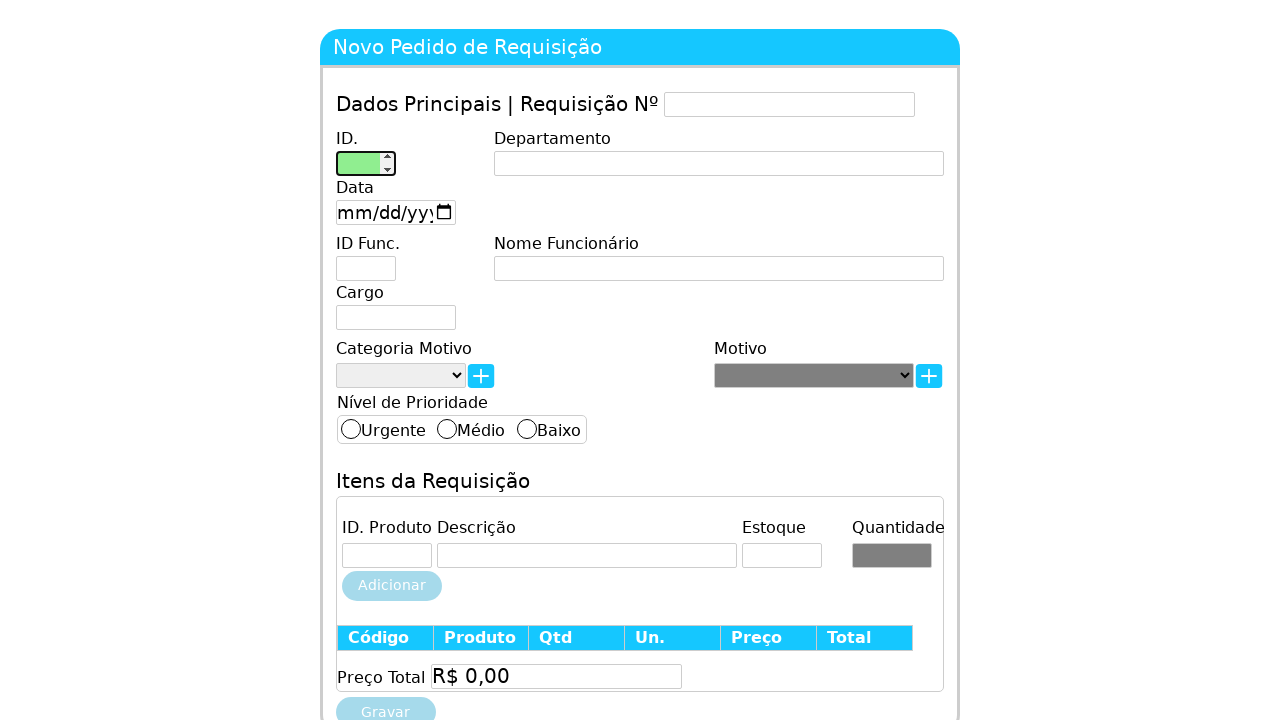

Clicked on ID Department field (2nd of 5 clicks) at (366, 163) on #idDepartamento
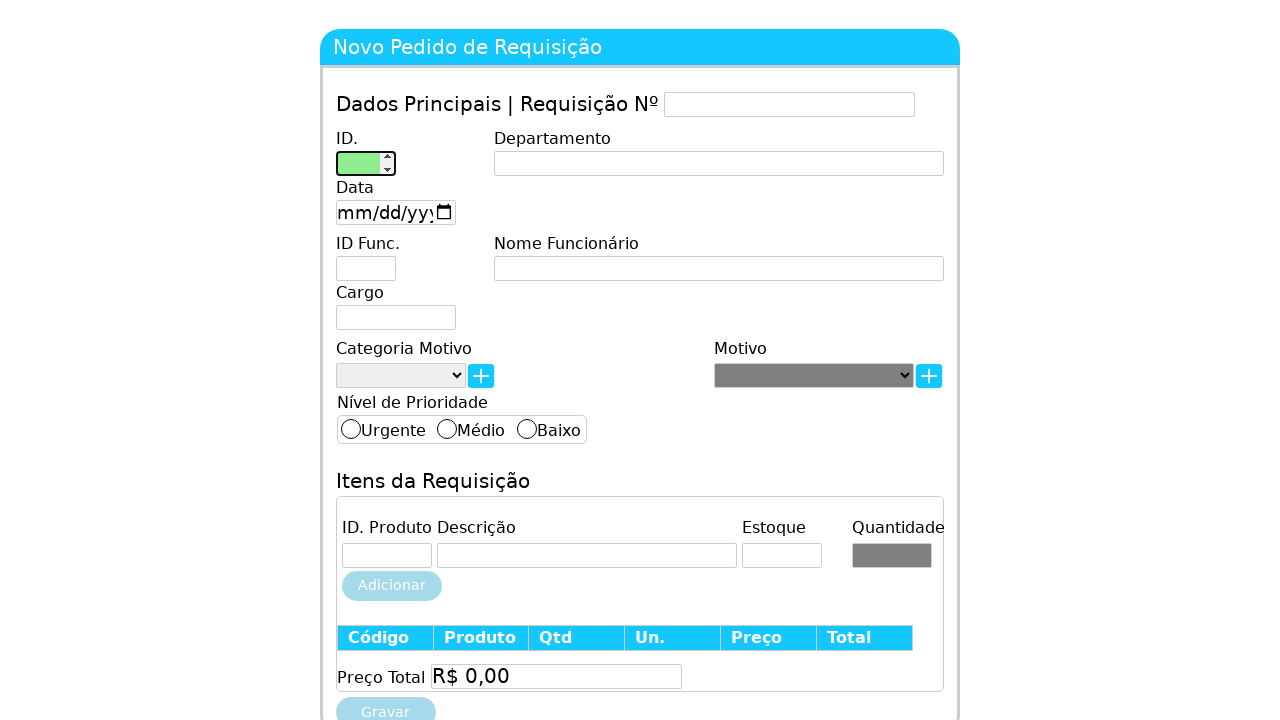

Clicked on ID Department field (3rd of 5 clicks) at (366, 163) on #idDepartamento
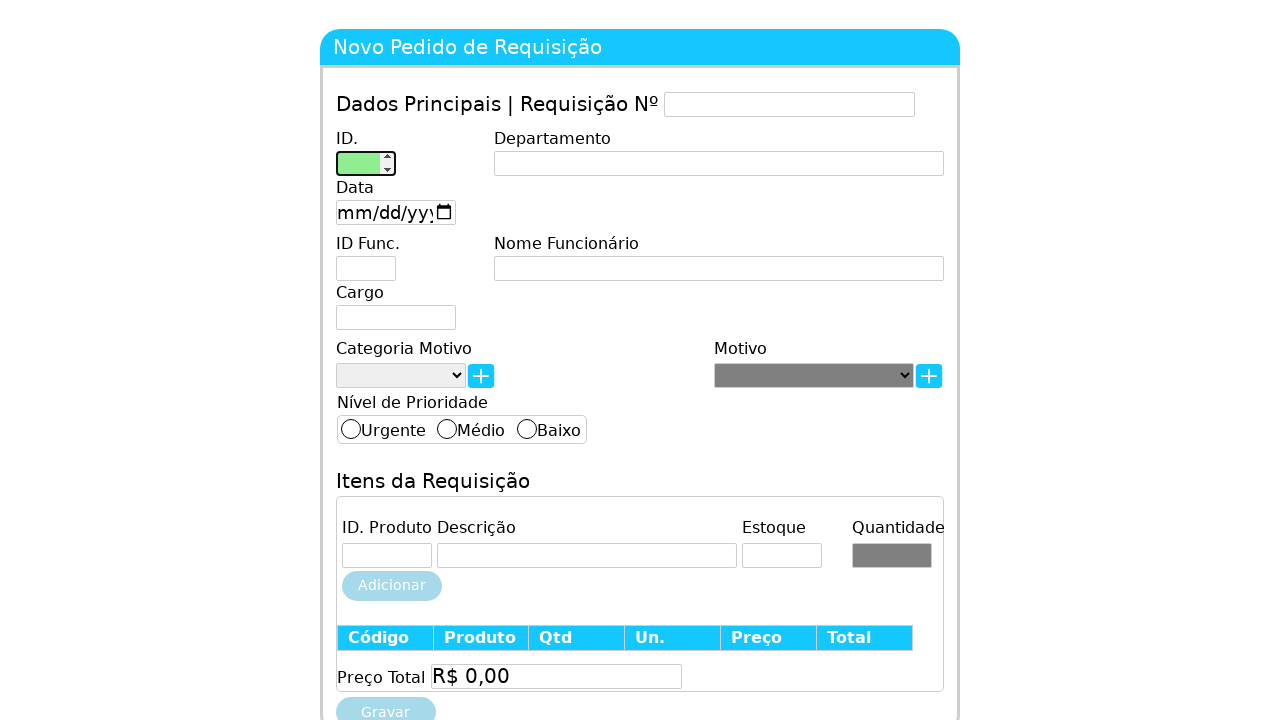

Clicked on ID Department field (4th of 5 clicks) at (366, 163) on #idDepartamento
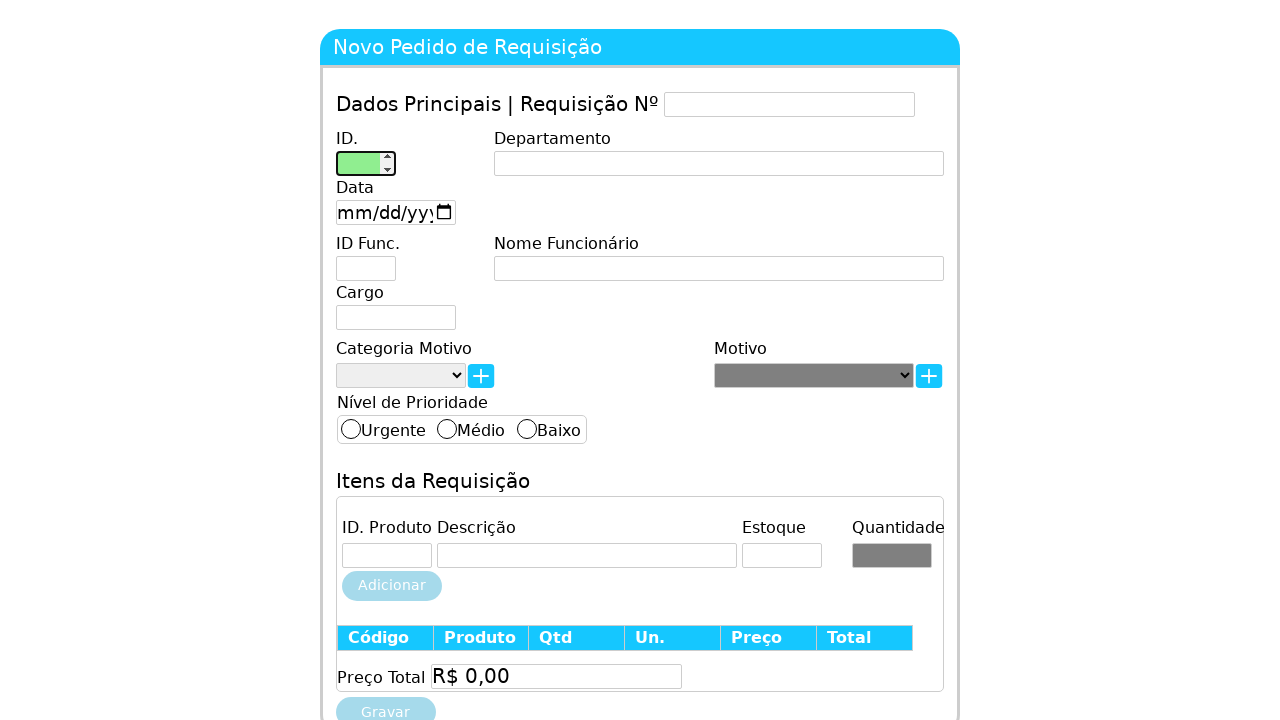

Clicked on ID Department field (5th of 5 clicks) at (366, 163) on #idDepartamento
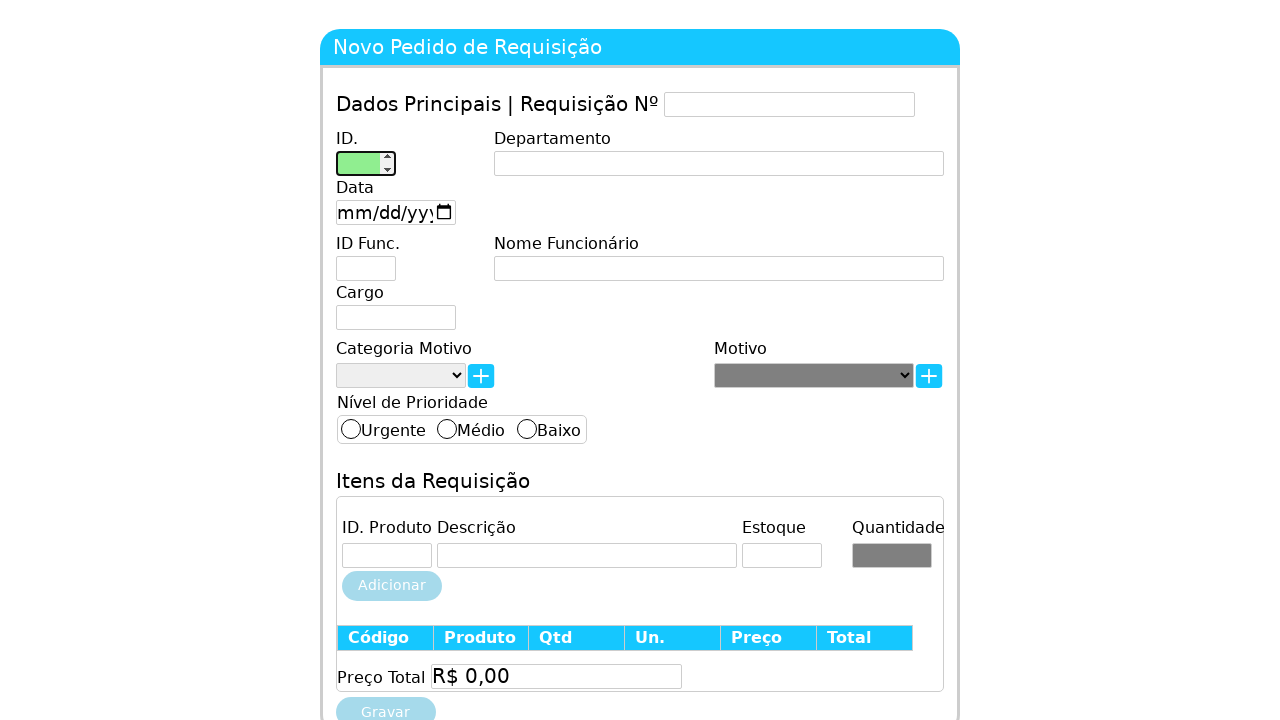

Entered decimal value '2.7' in ID Department field to test numeric input validation on #idDepartamento
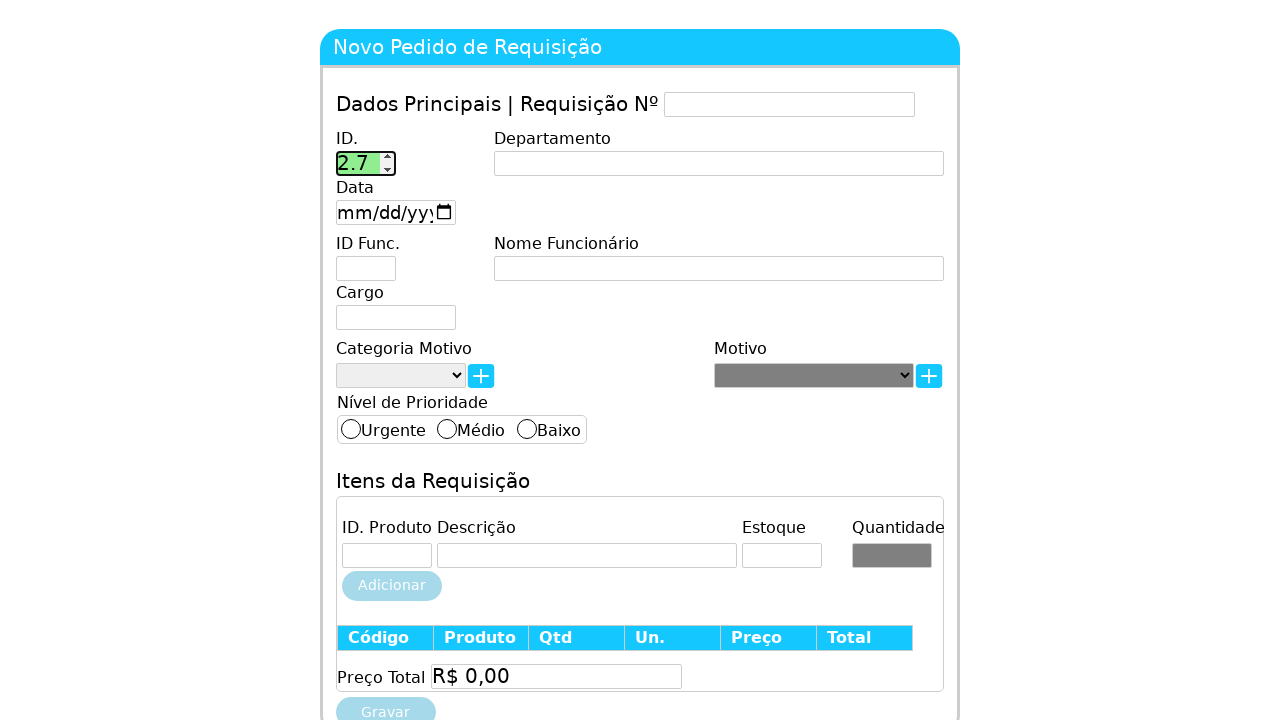

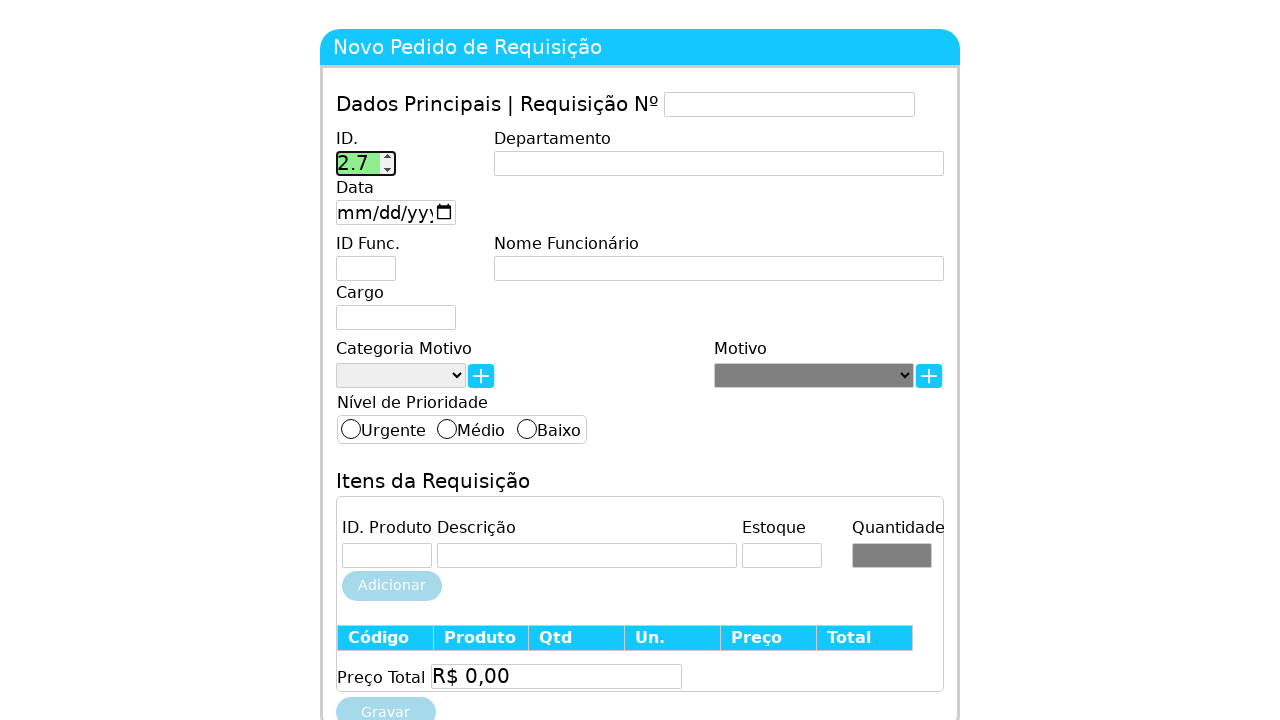